Navigates to Mount Sinai Health System website and verifies the page title

Starting URL: https://www.mountsinai.org/

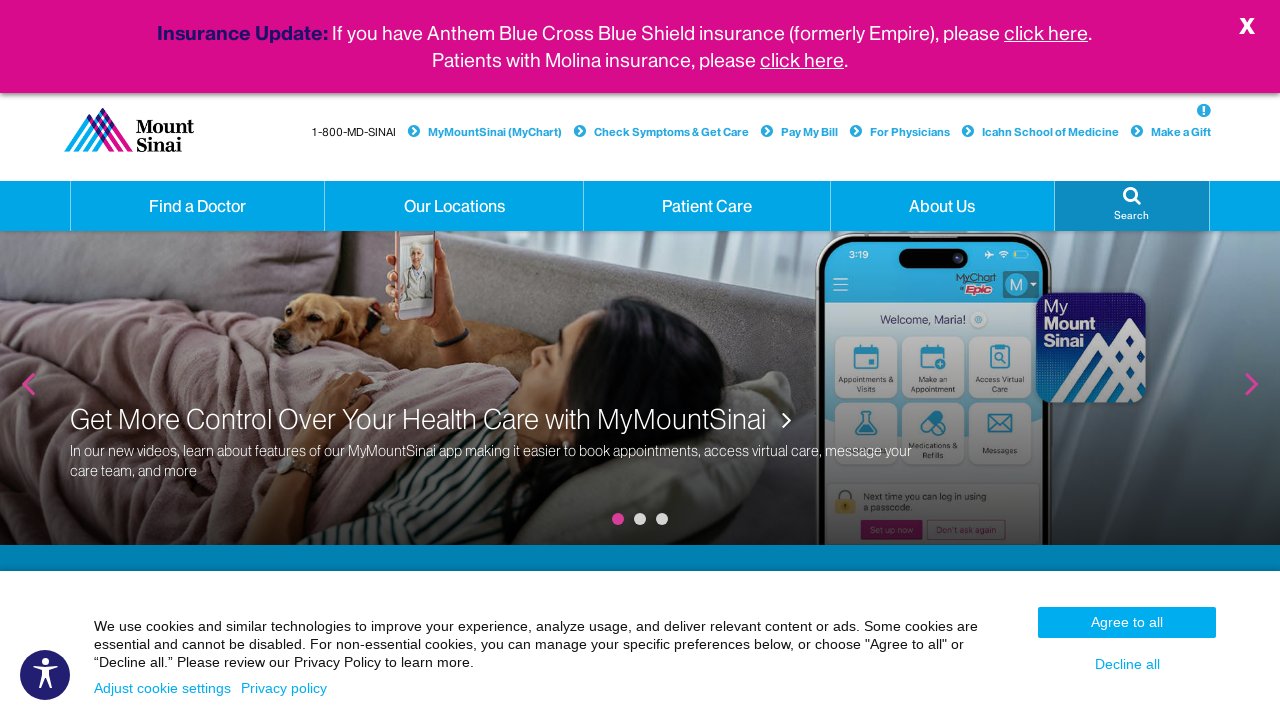

Retrieved page title from Mount Sinai Health System website
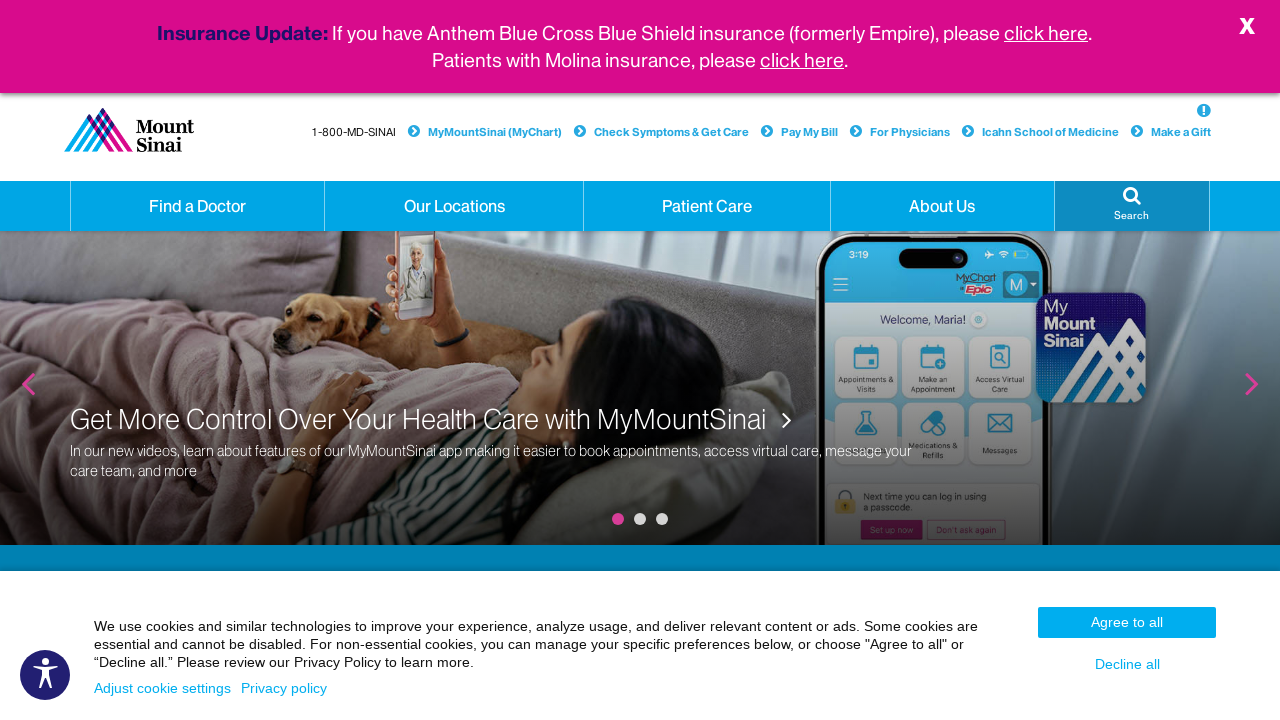

Printed page title: Mount Sinai Health System - New York City | Mount Sinai - New York
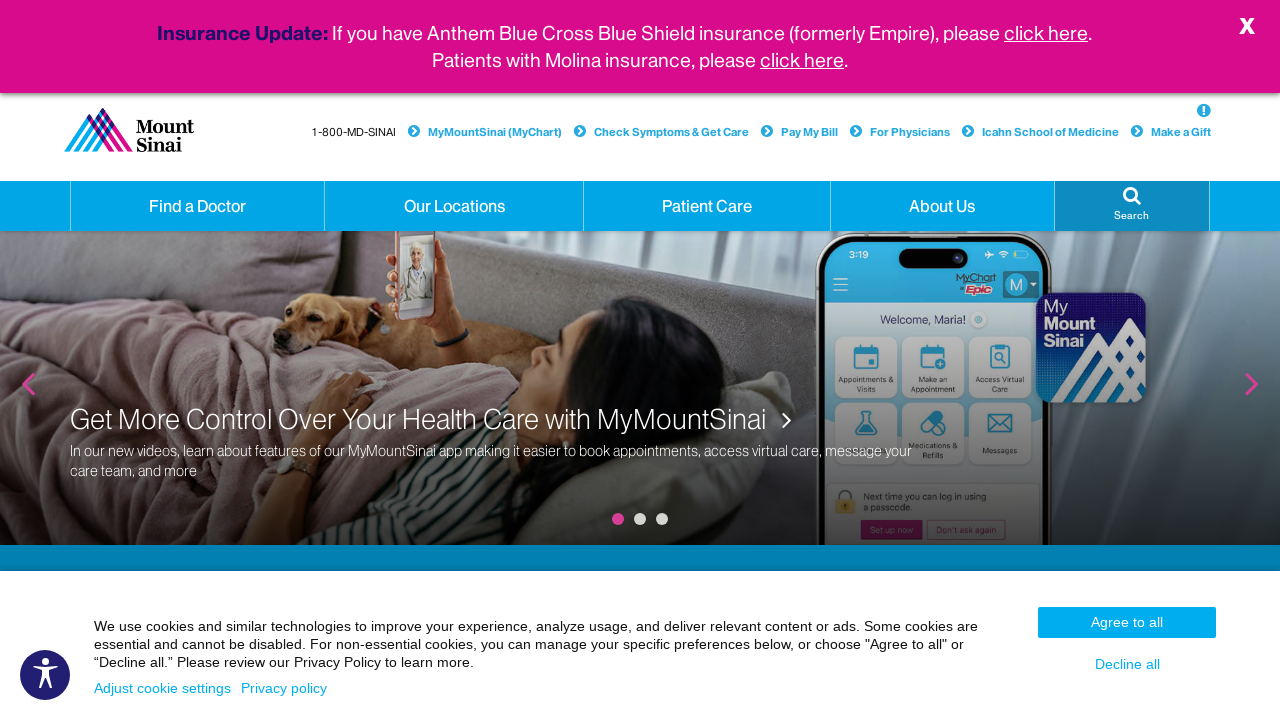

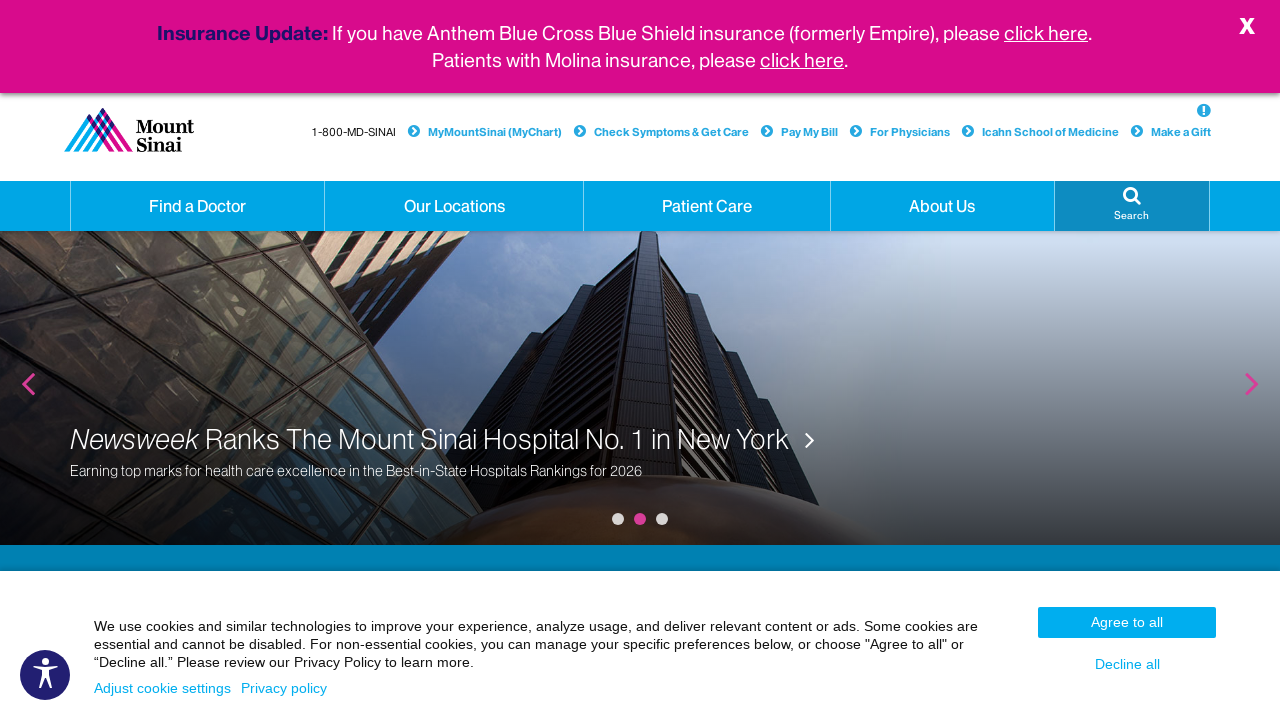